Tests alert popup handling by clicking an alert button, waiting for the alert to appear, and accepting it

Starting URL: https://demo.automationtesting.in/Alerts.html

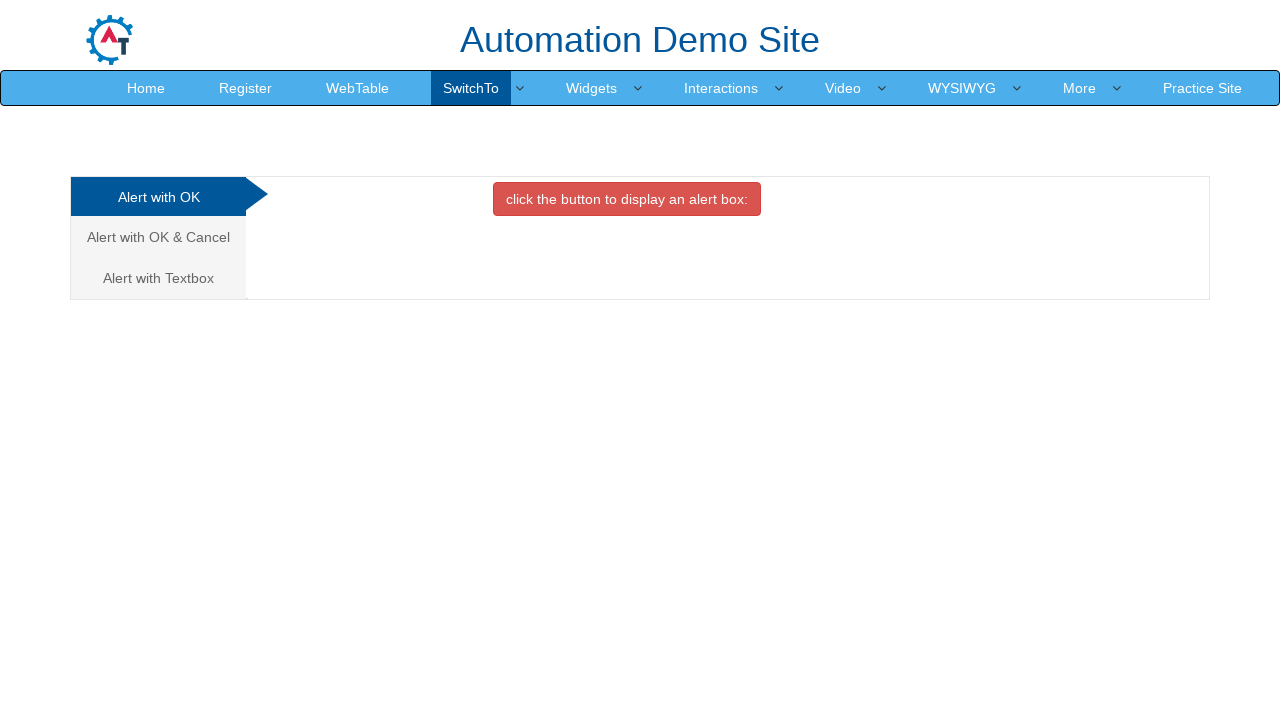

Navigated to Alerts demo page
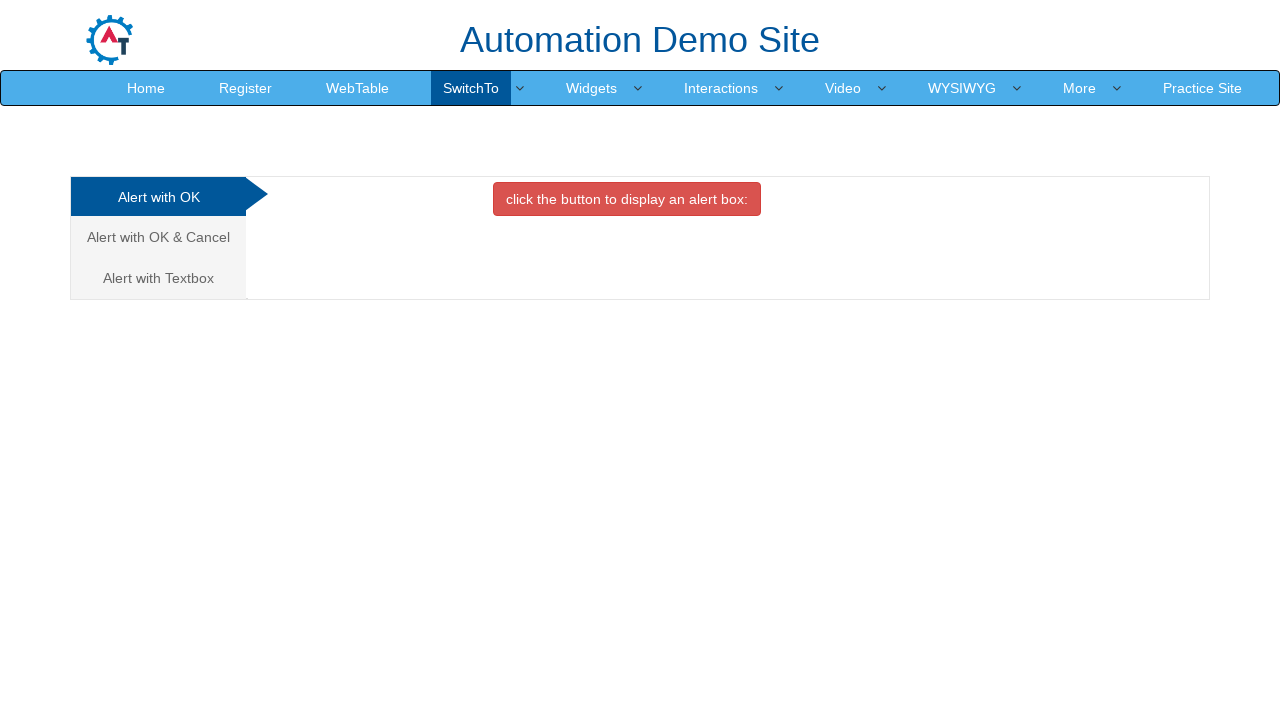

Clicked the alert button to trigger alert popup at (627, 199) on button.btn.btn-danger
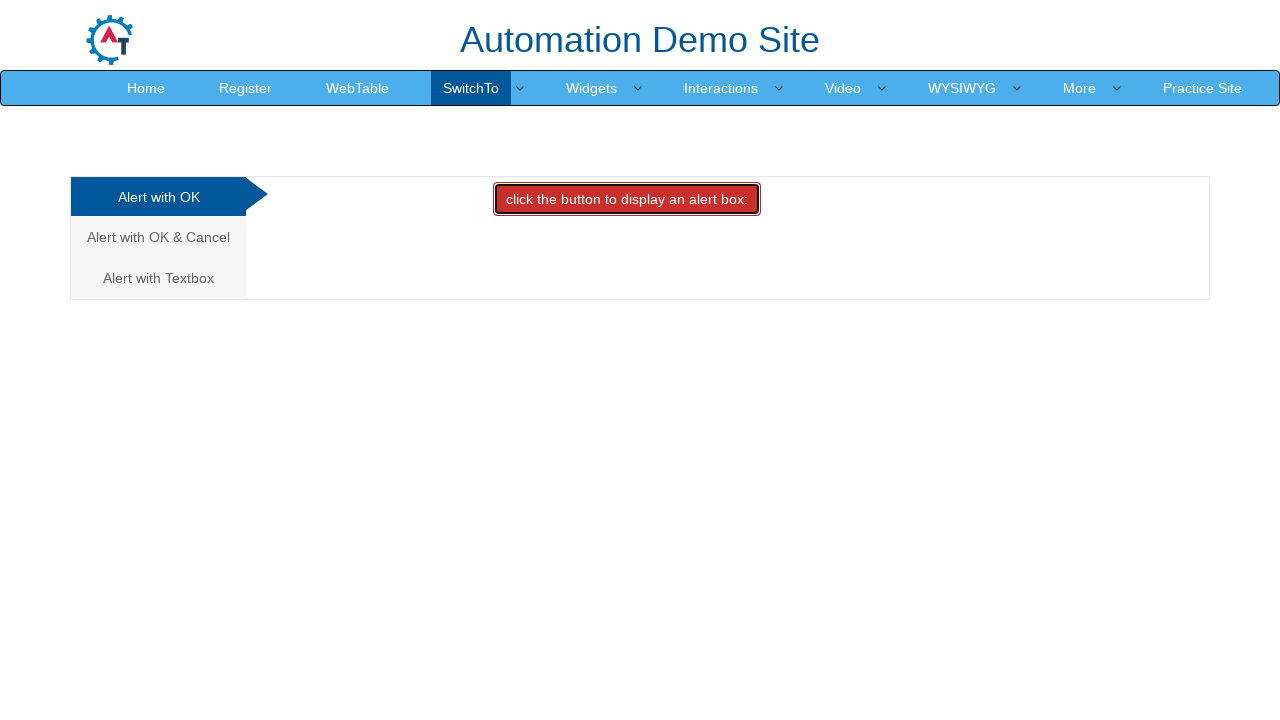

Set up dialog handler to accept alert
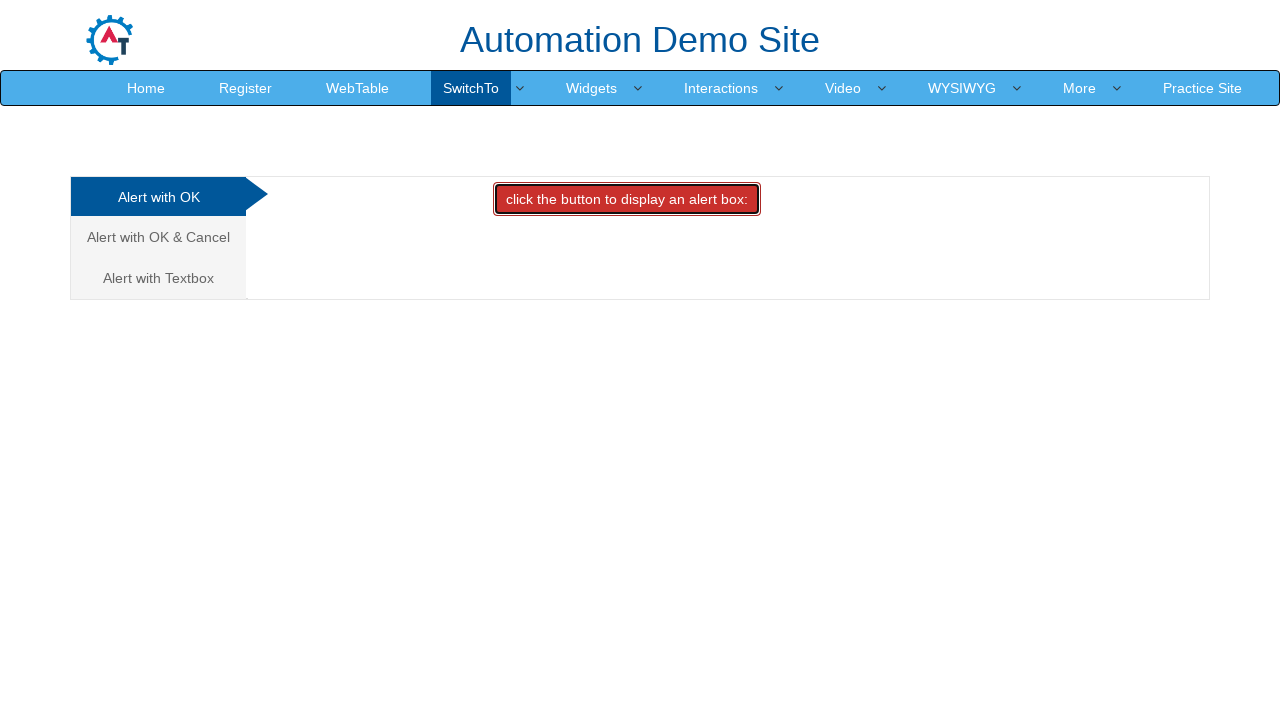

Waited for alert to be processed
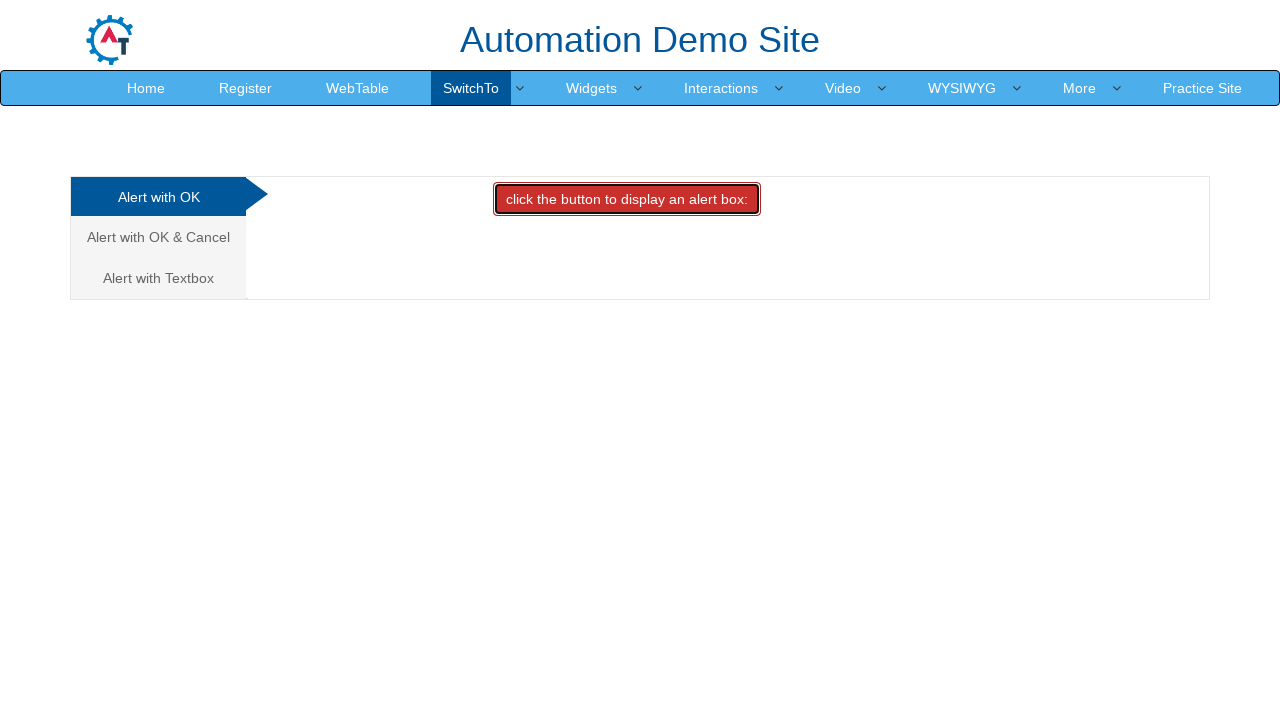

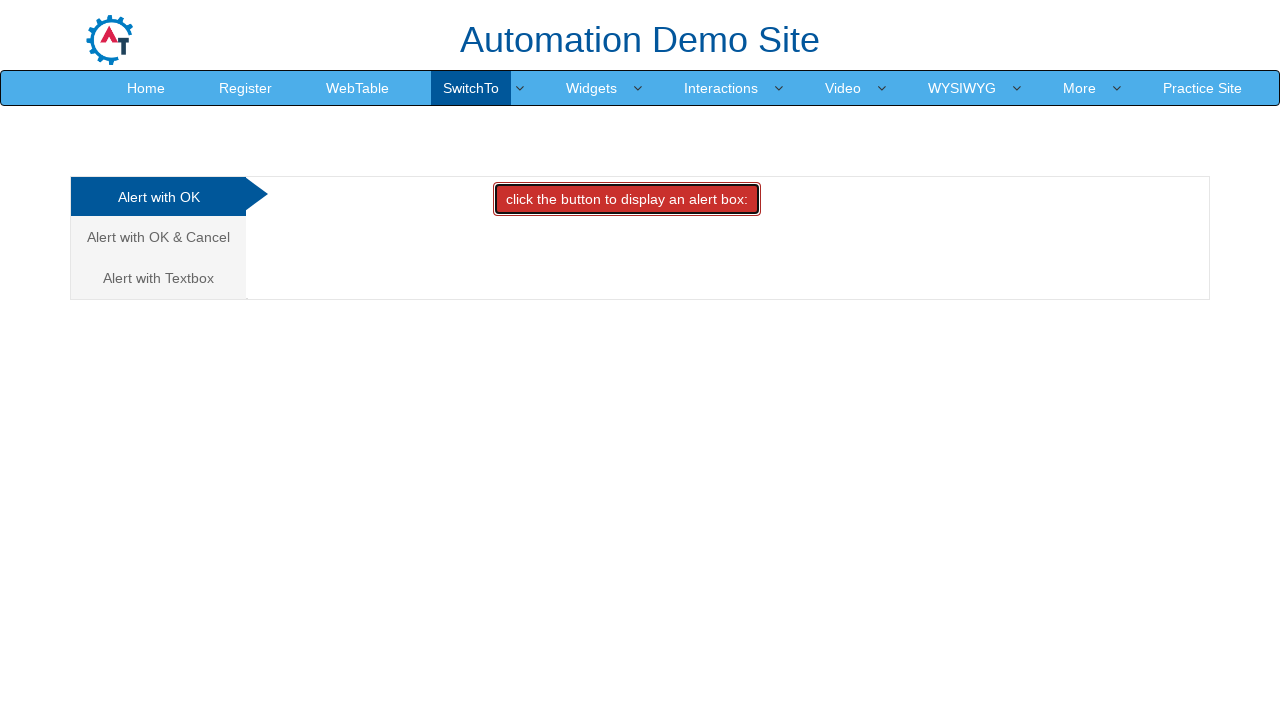